Tests date picker by clicking on the input, navigating to next month, and selecting the 24th day.

Starting URL: https://demoqa.com/date-picker

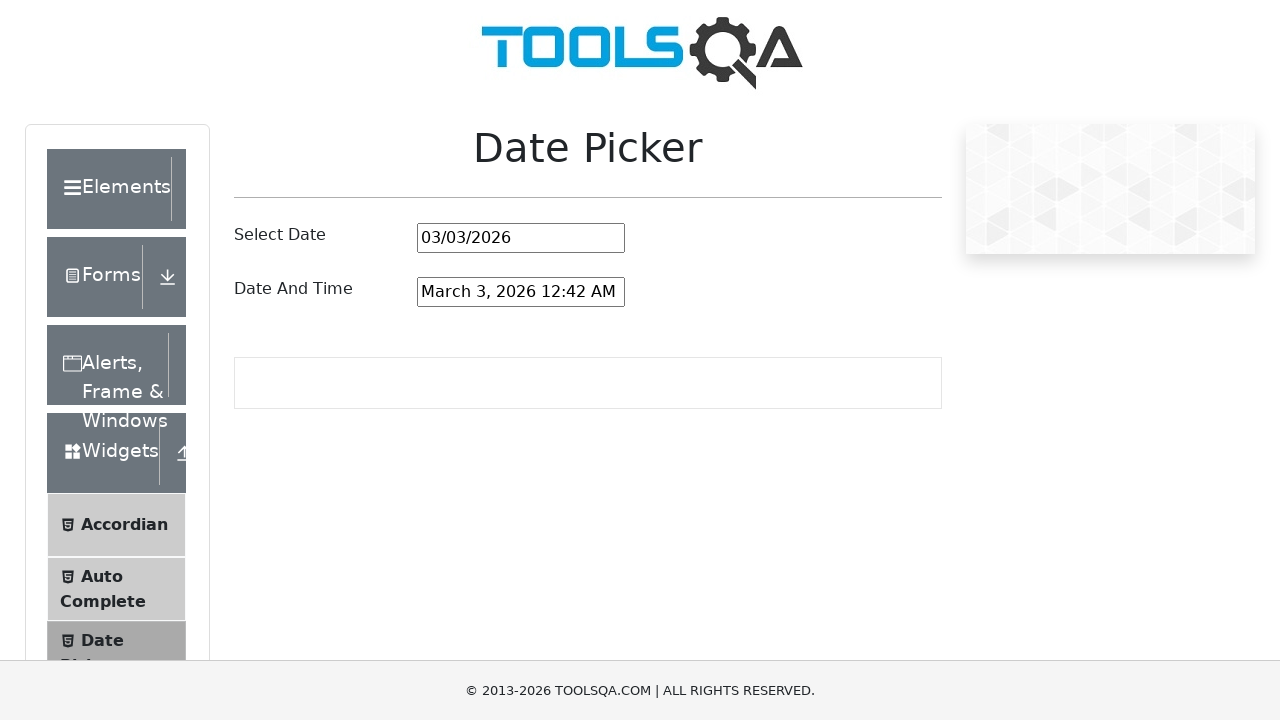

Clicked on date picker input to open the date picker at (521, 238) on #datePickerMonthYearInput
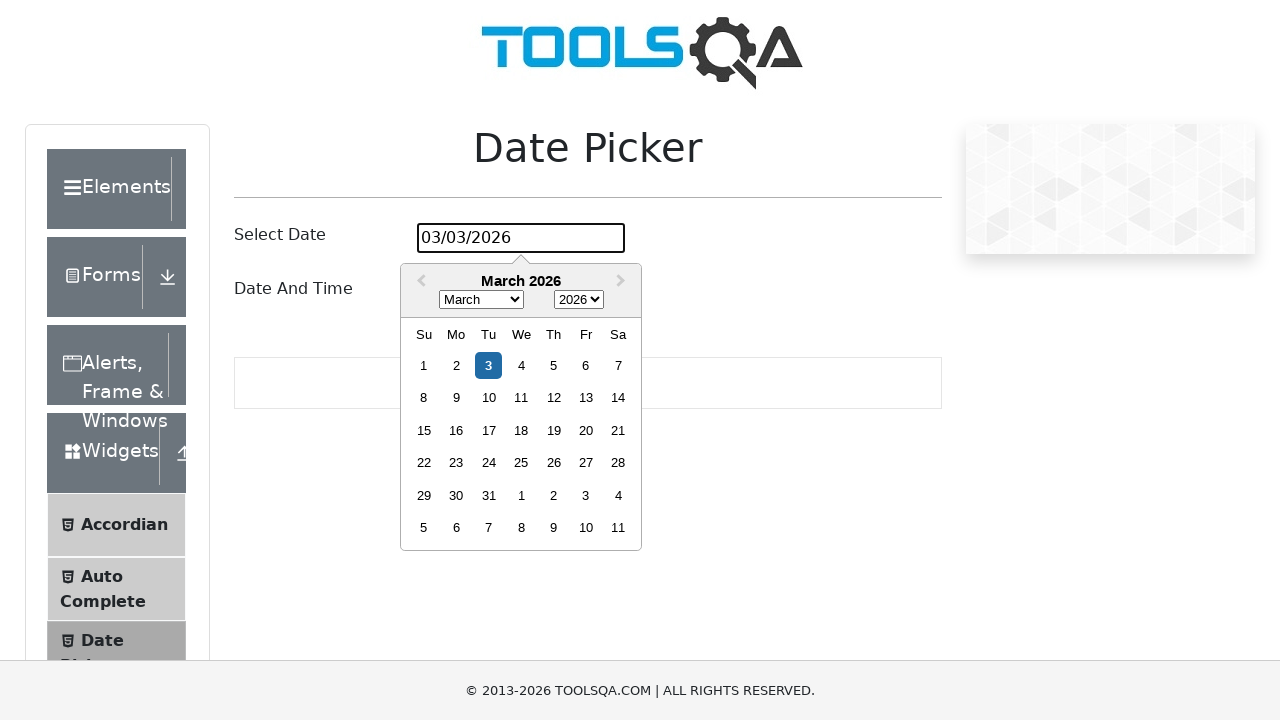

Clicked next month arrow to navigate to the next month at (623, 282) on .react-datepicker__navigation--next
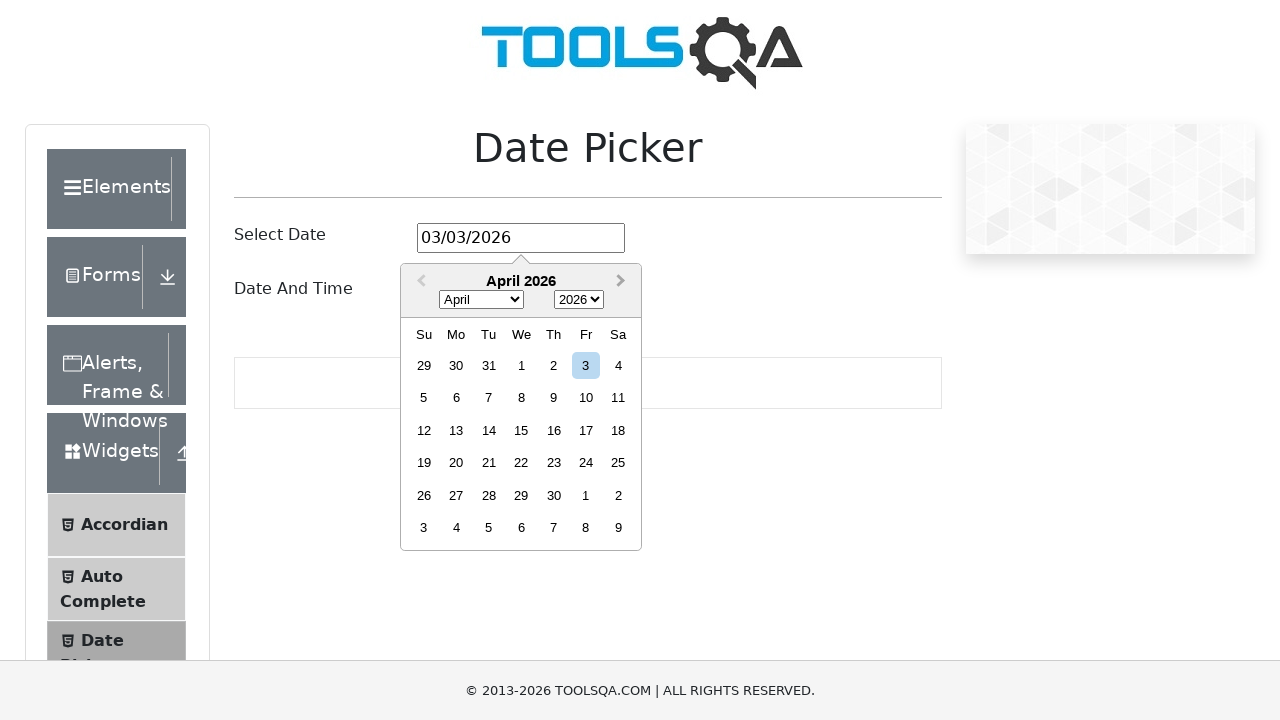

Selected day 24 from the date picker at (586, 463) on .react-datepicker__day--024
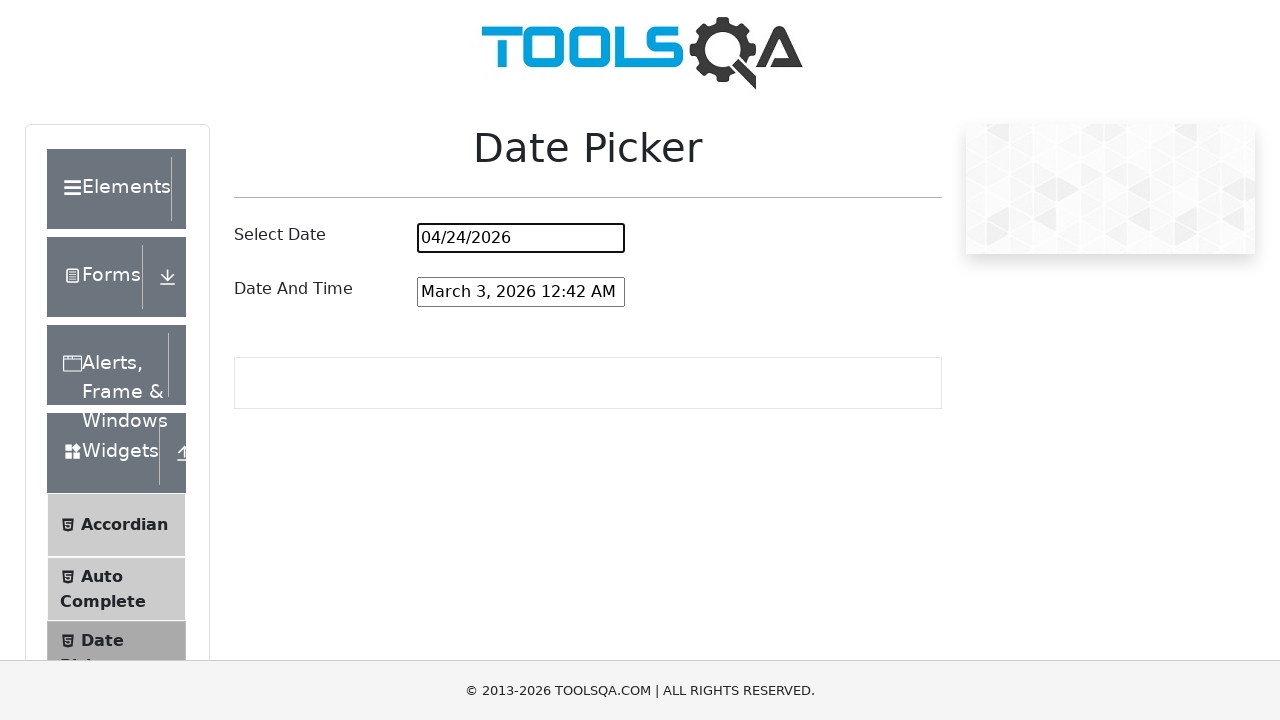

Retrieved the date picker input value
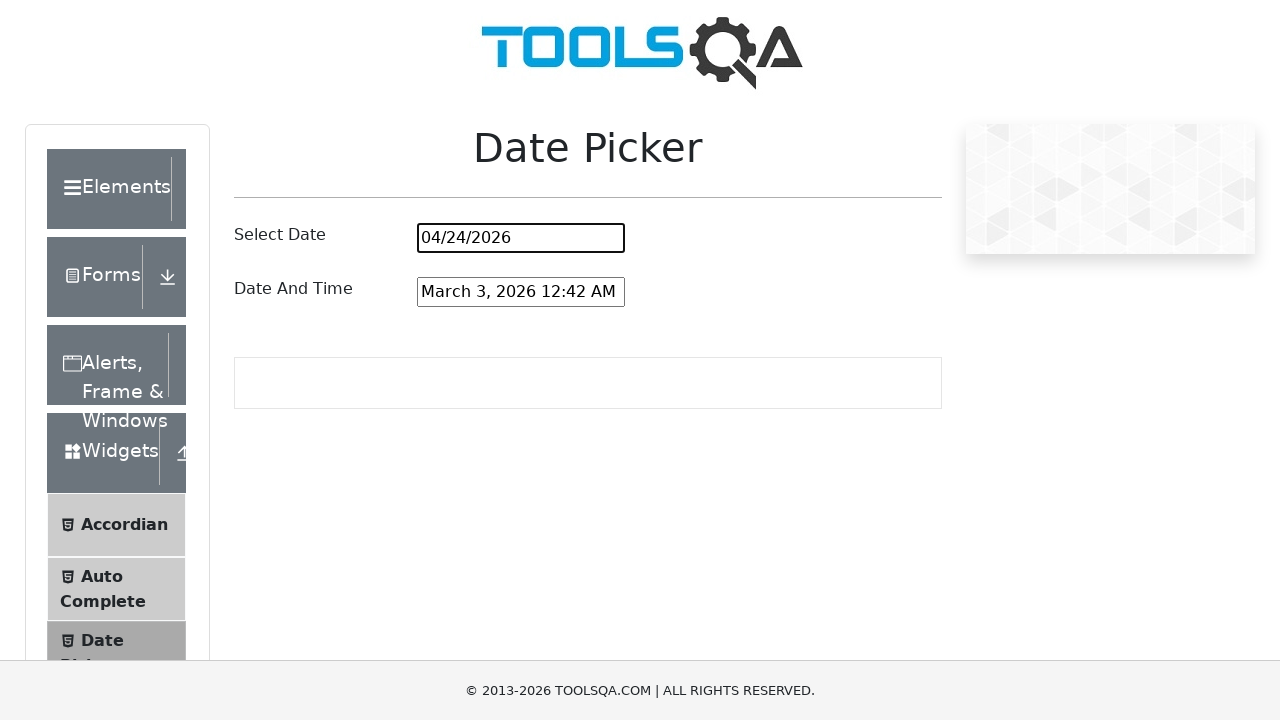

Verified that the selected date contains '/24/' in the input value
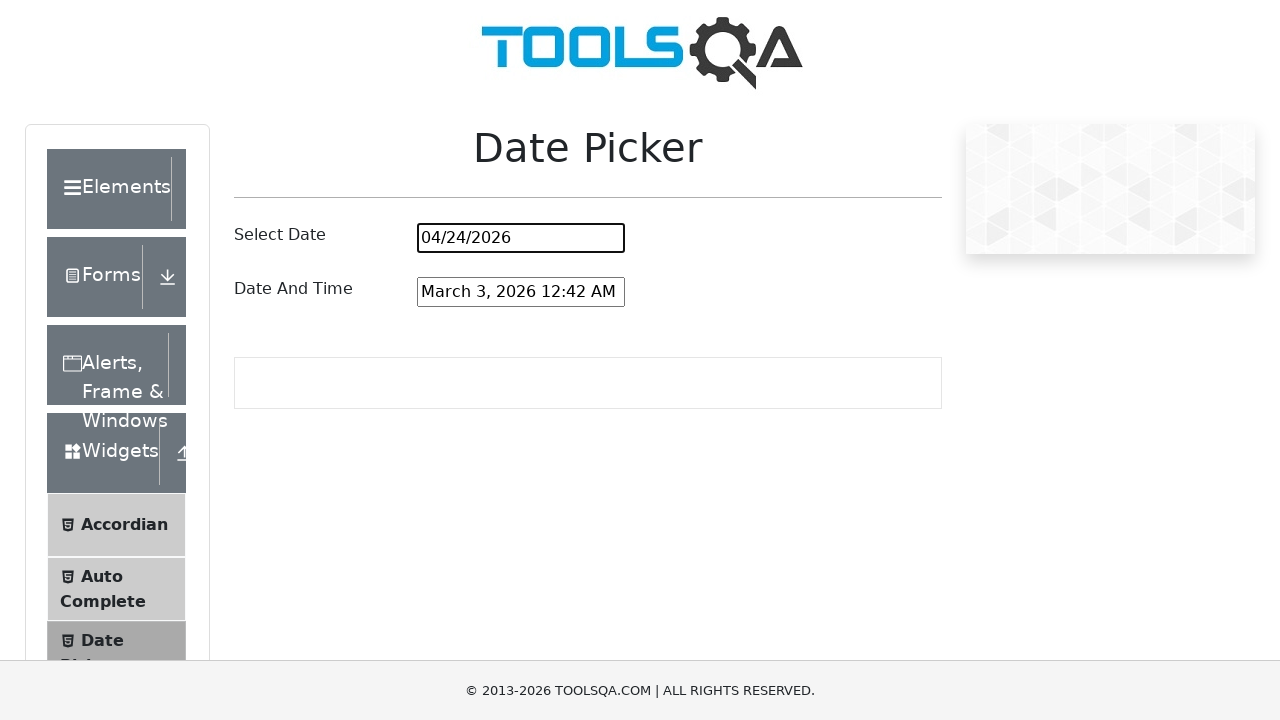

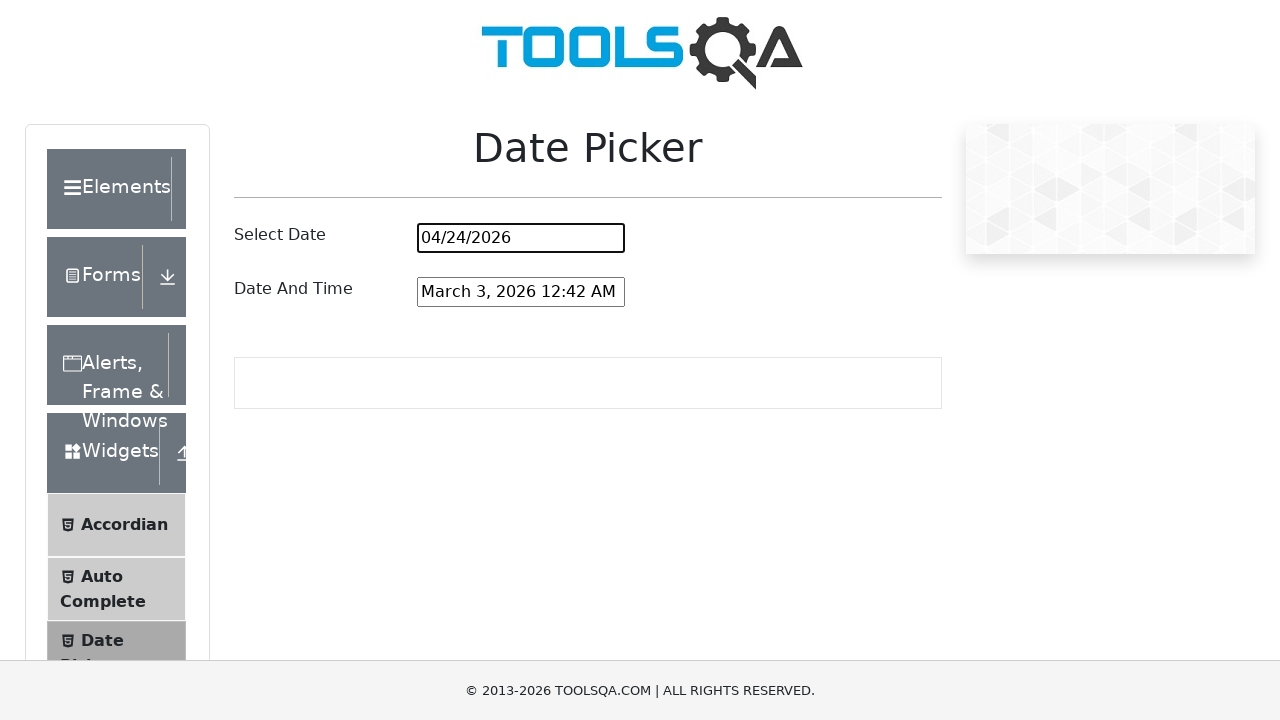